Tests AJAX content loading by clicking a button and waiting for dynamic content to appear on the page

Starting URL: https://testautomationpractice.blogspot.com/p/gui-elements-ajax-hidden.html

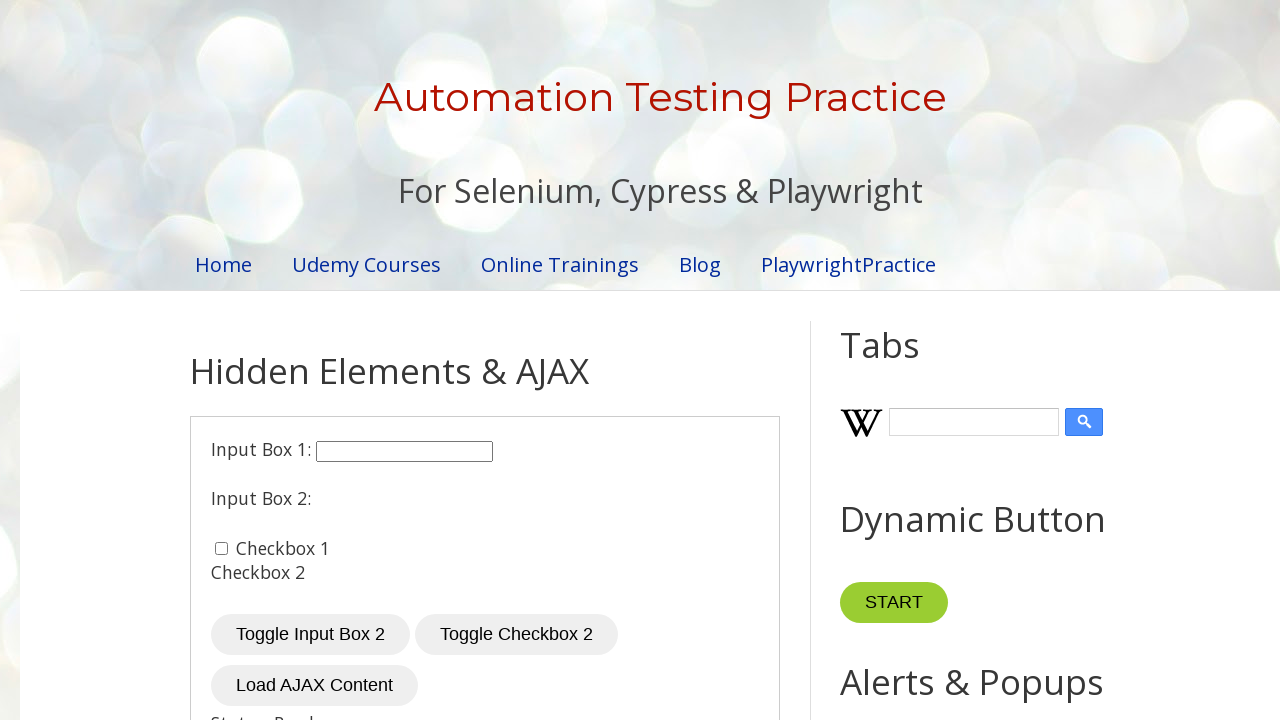

Clicked the 'Load AJAX Content' button at (314, 686) on xpath=//button[text()='Load AJAX Content']
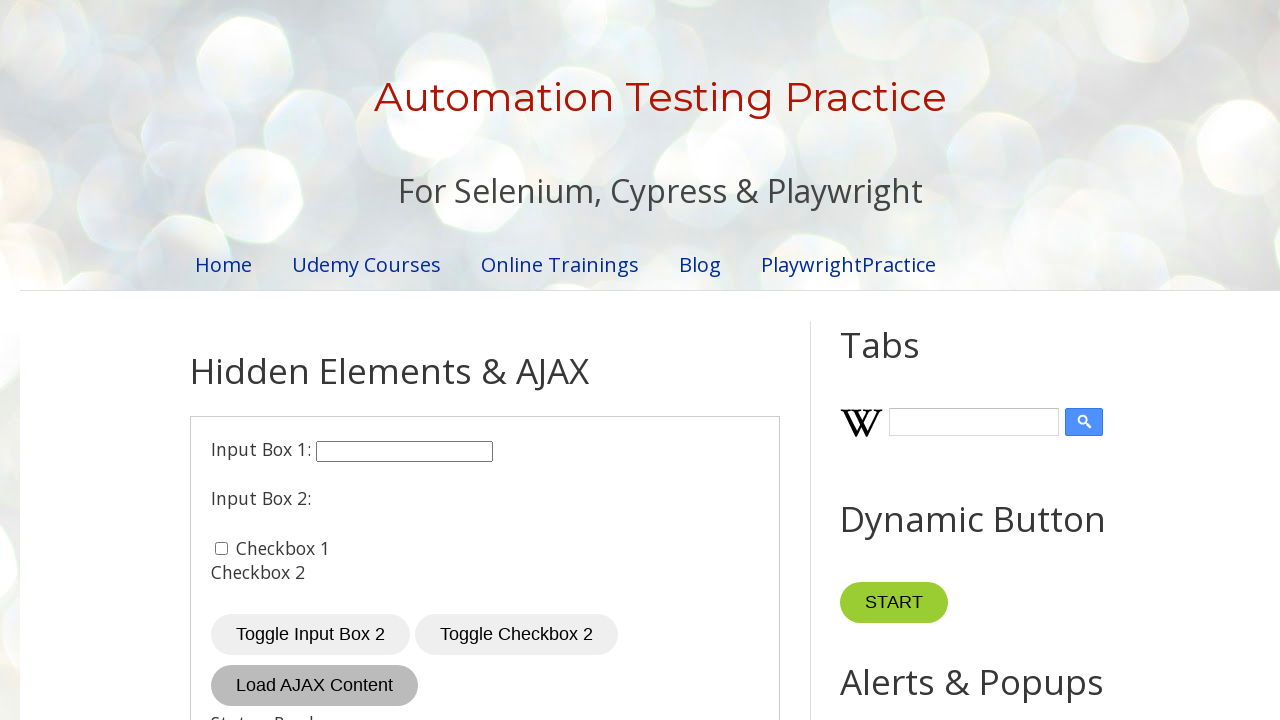

AJAX content loaded and became visible
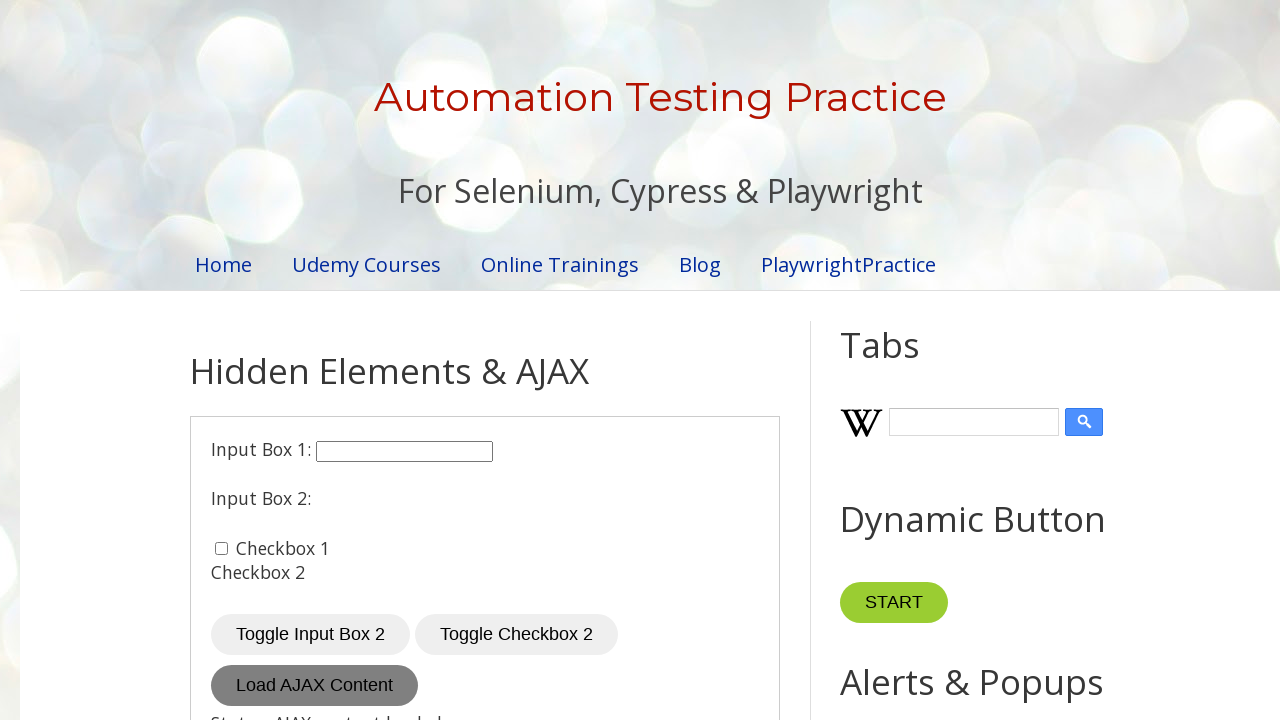

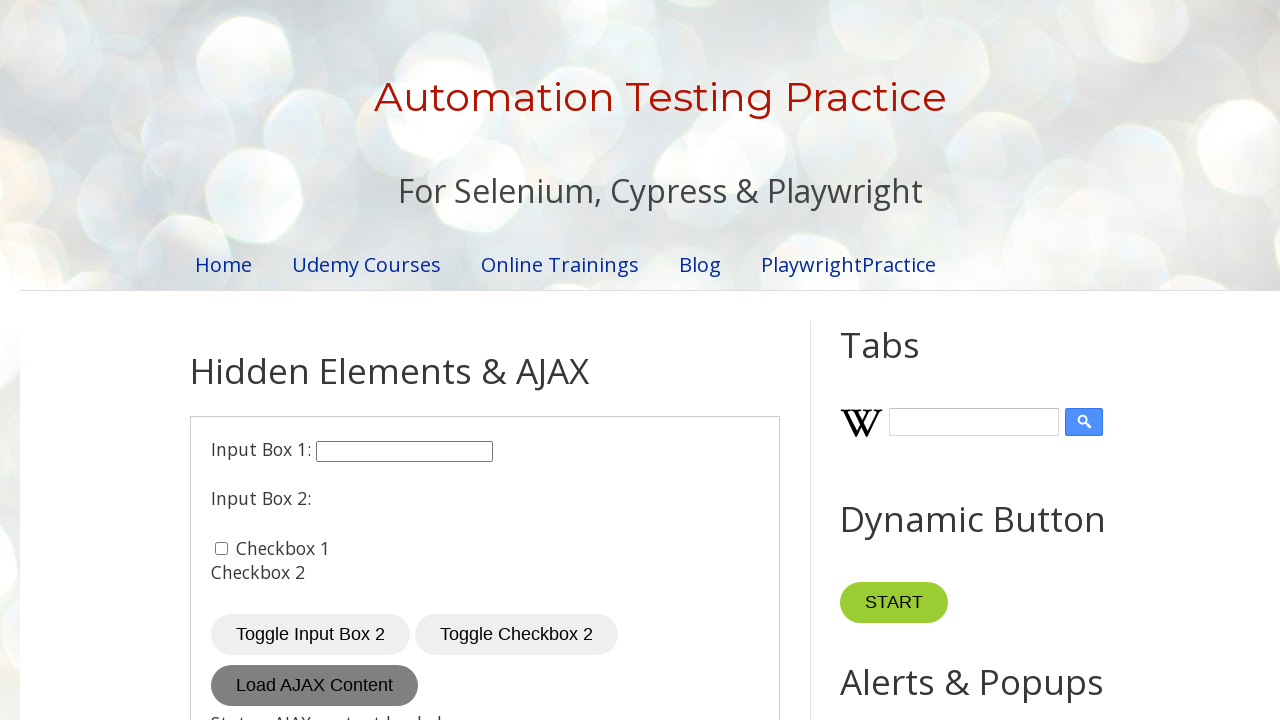